Tests the Accordion widget by clicking through different accordion sections (What is Lorem Ipsum, Where does it come from, Why do we use it) and expanding/collapsing them

Starting URL: https://demoqa.com/widgets

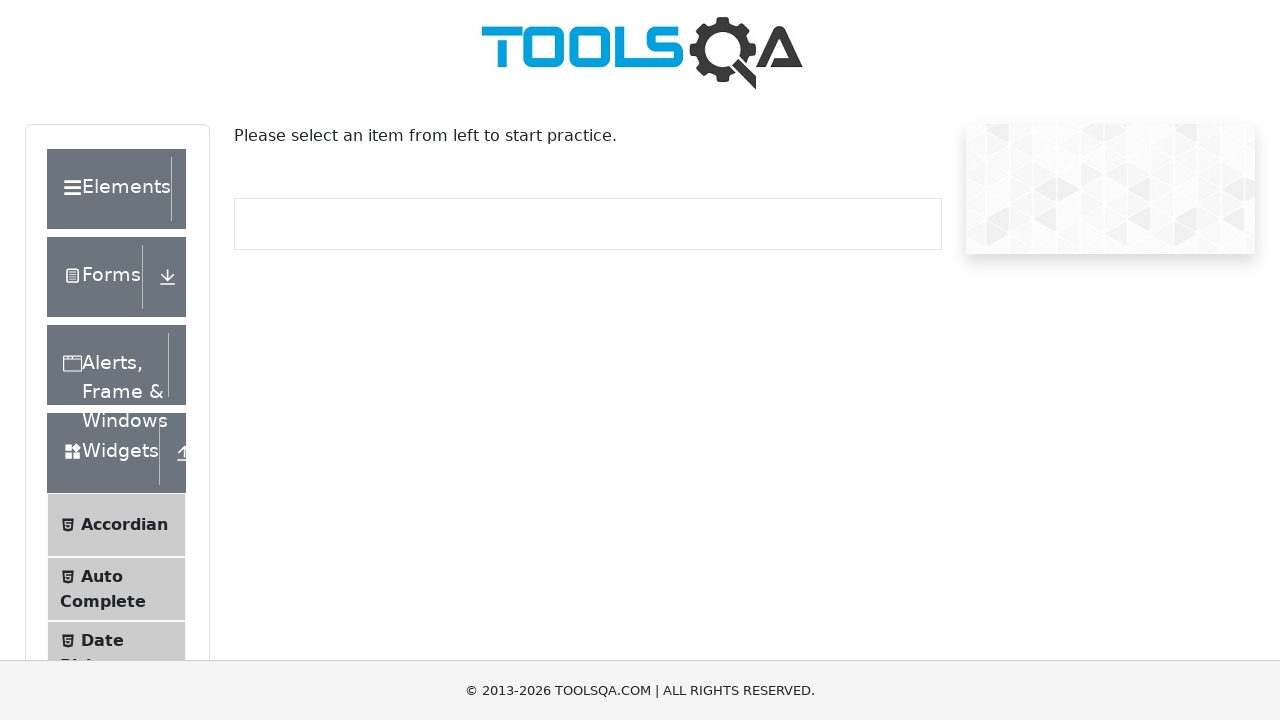

Clicked on Accordian menu item at (116, 525) on li:has-text("Accordian")
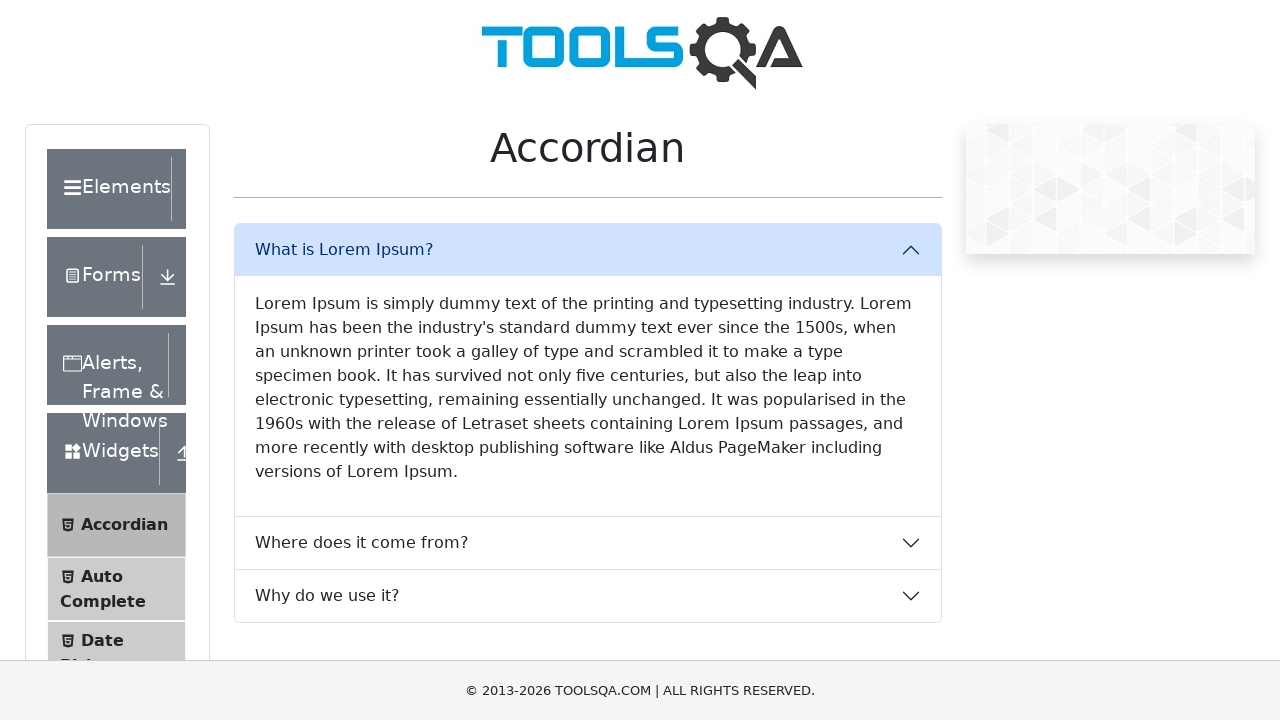

Clicked on Lorem Ipsum content text at (588, 388) on text=Lorem Ipsum is simply dummy text of the printing and typesetting industry. 
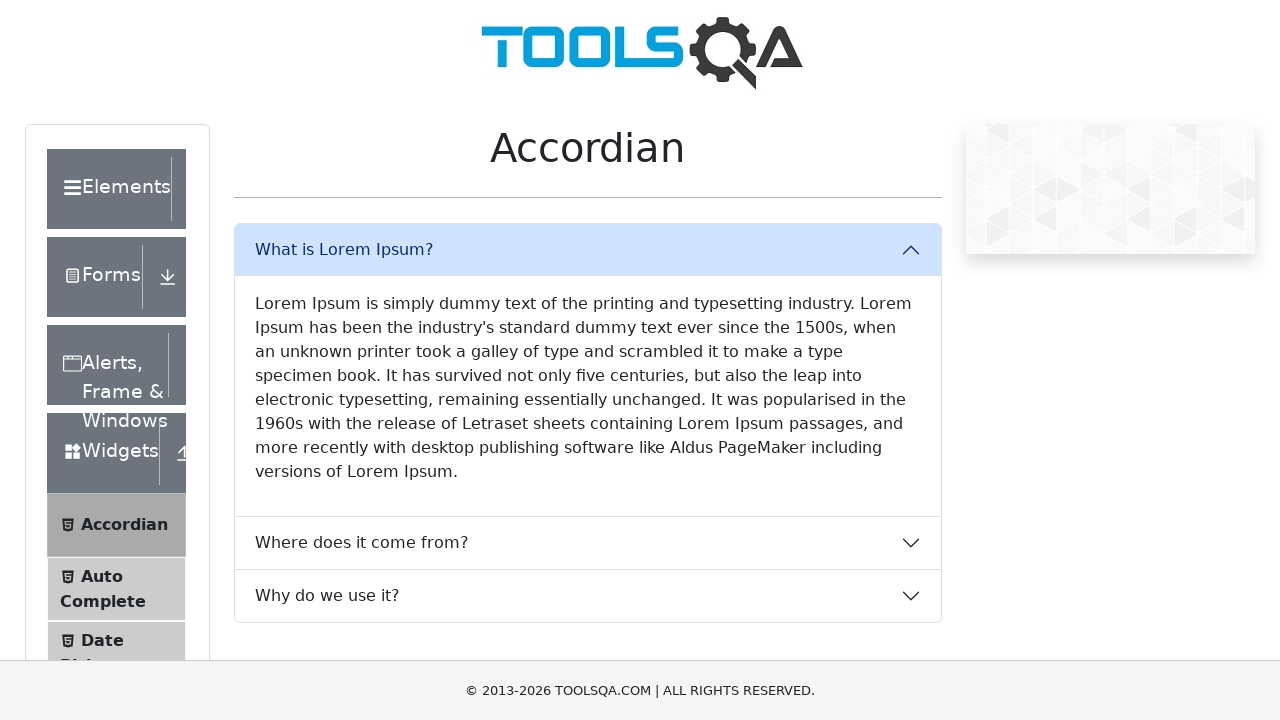

Clicked on 'What is Lorem Ipsum?' accordion header at (588, 250) on text=What is Lorem Ipsum?
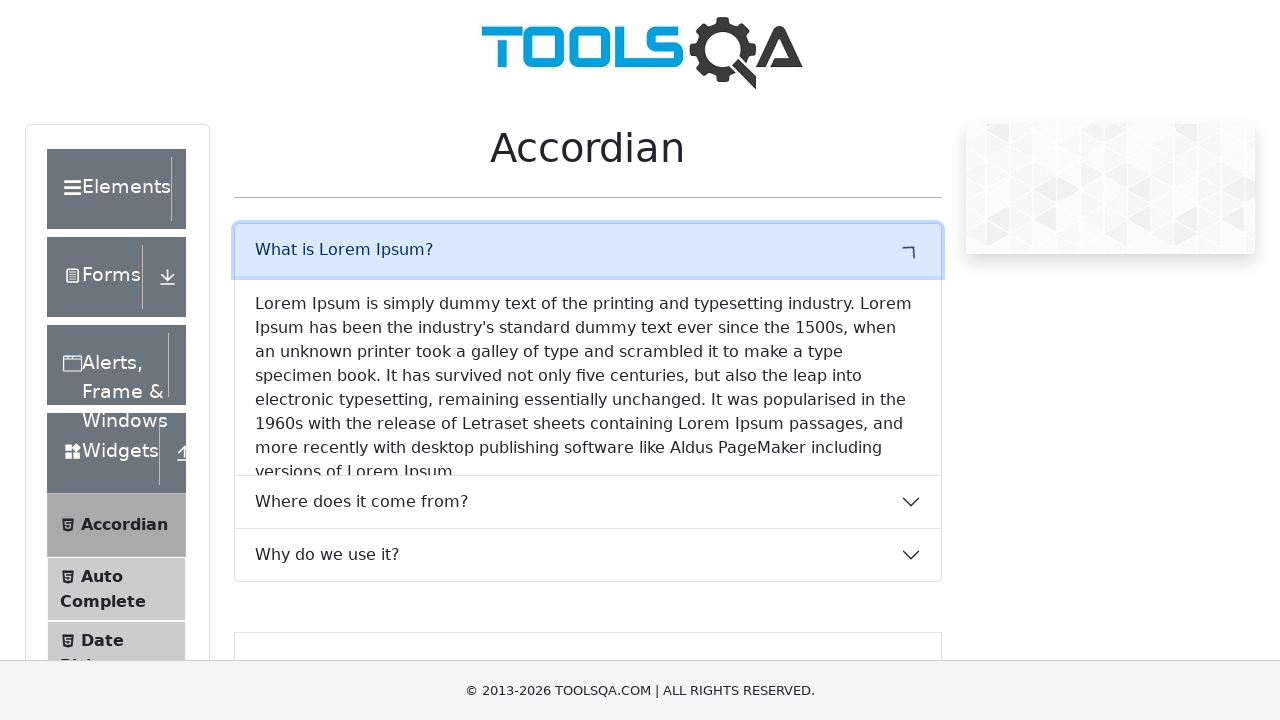

Clicked on 'Where does it come from?' accordion header at (588, 303) on text=Where does it come from?
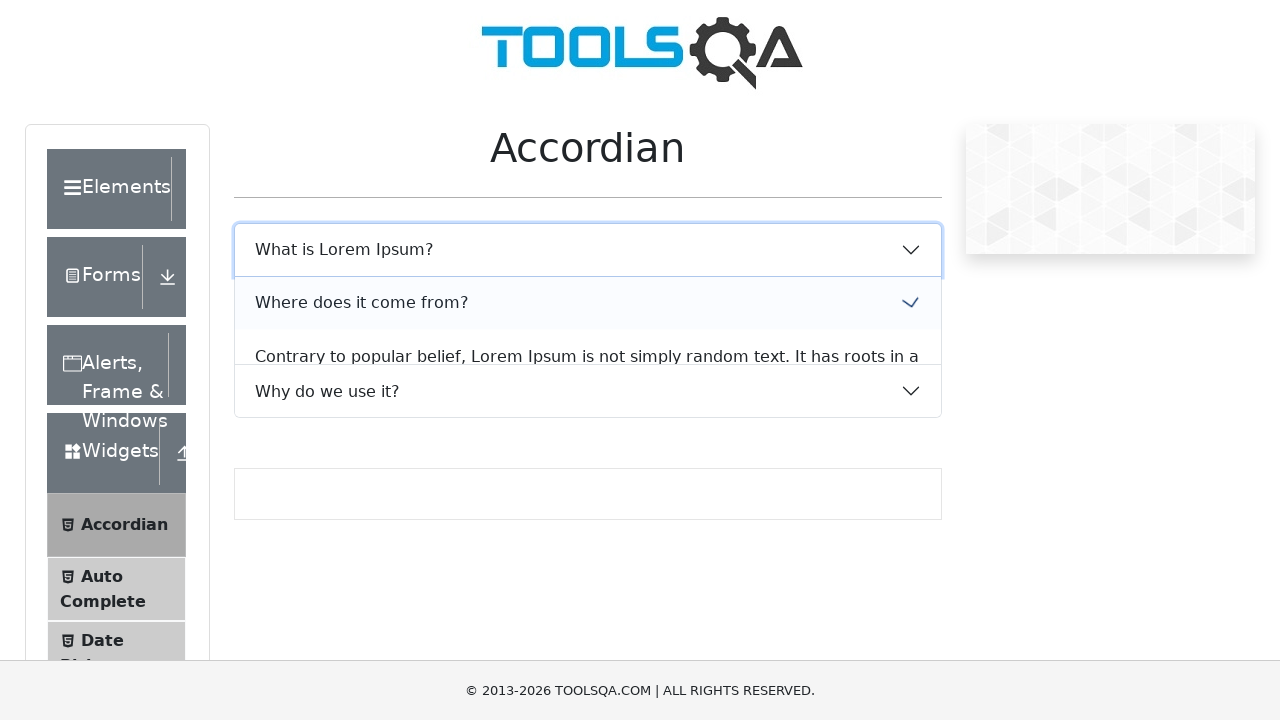

Clicked on content about Lorem Ipsum origins at (588, 465) on text=Contrary to popular belief, Lorem Ipsum is not simply random text. It has r
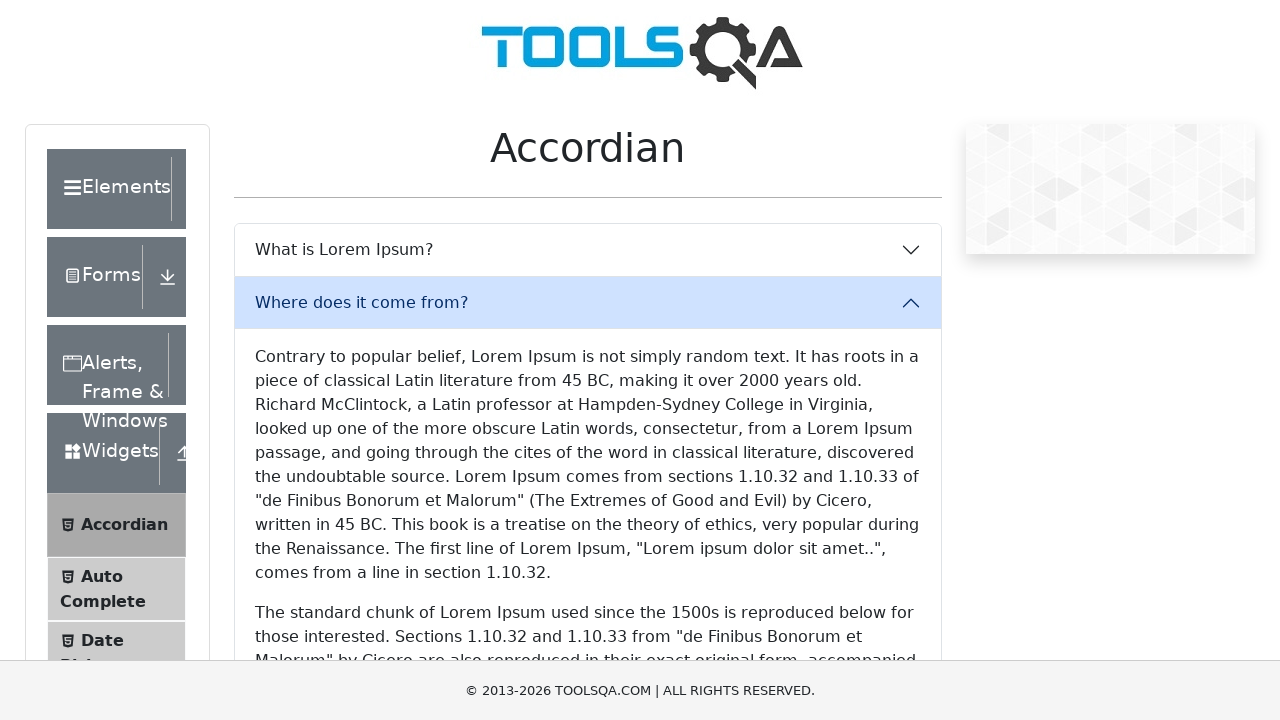

Clicked on 'Where does it come from?' header again to collapse at (588, 303) on text=Where does it come from?
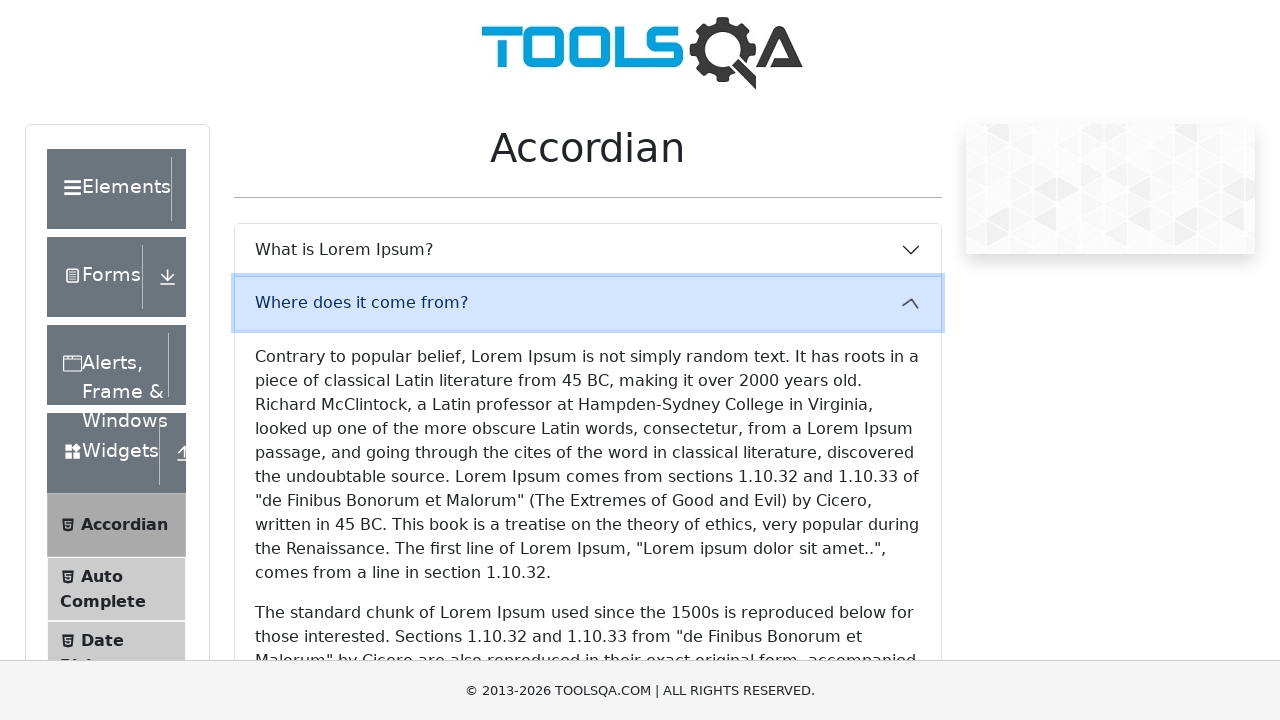

Clicked on 'Why do we use it?' accordion header at (588, 356) on text=Why do we use it?
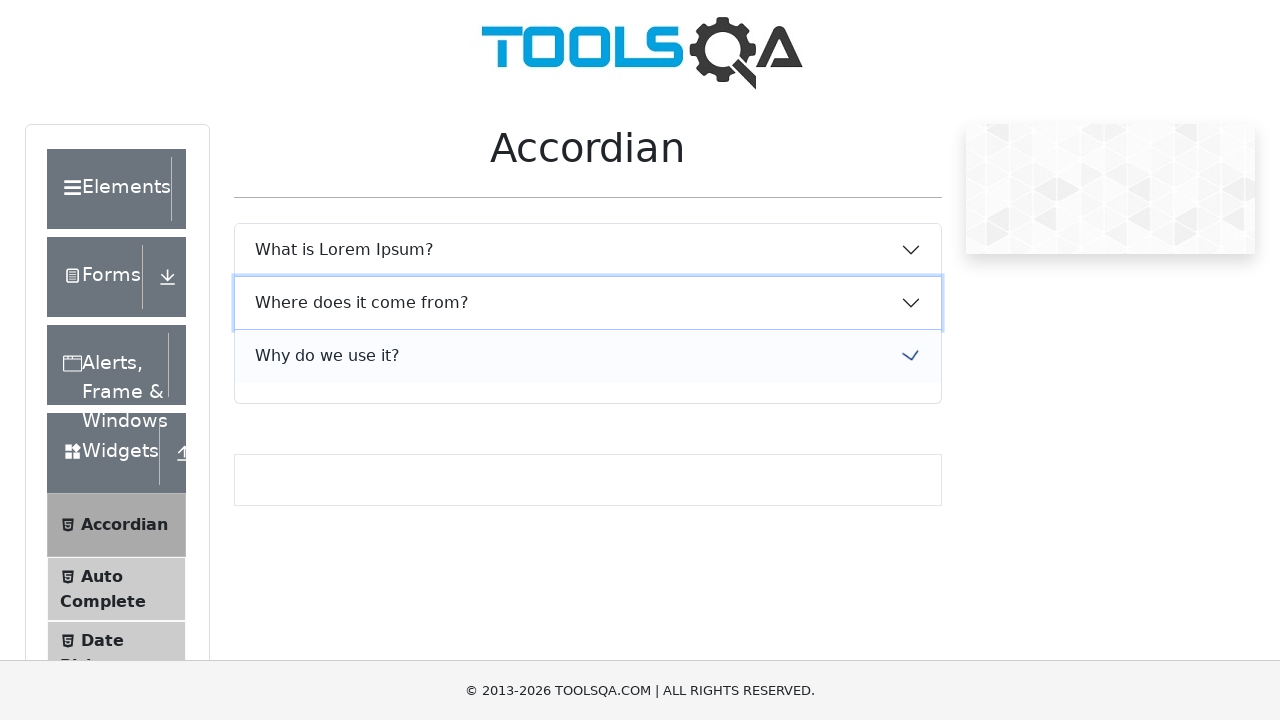

Clicked on content about why Lorem Ipsum is used at (588, 494) on text=It is a long established fact that a reader will be distracted by the reada
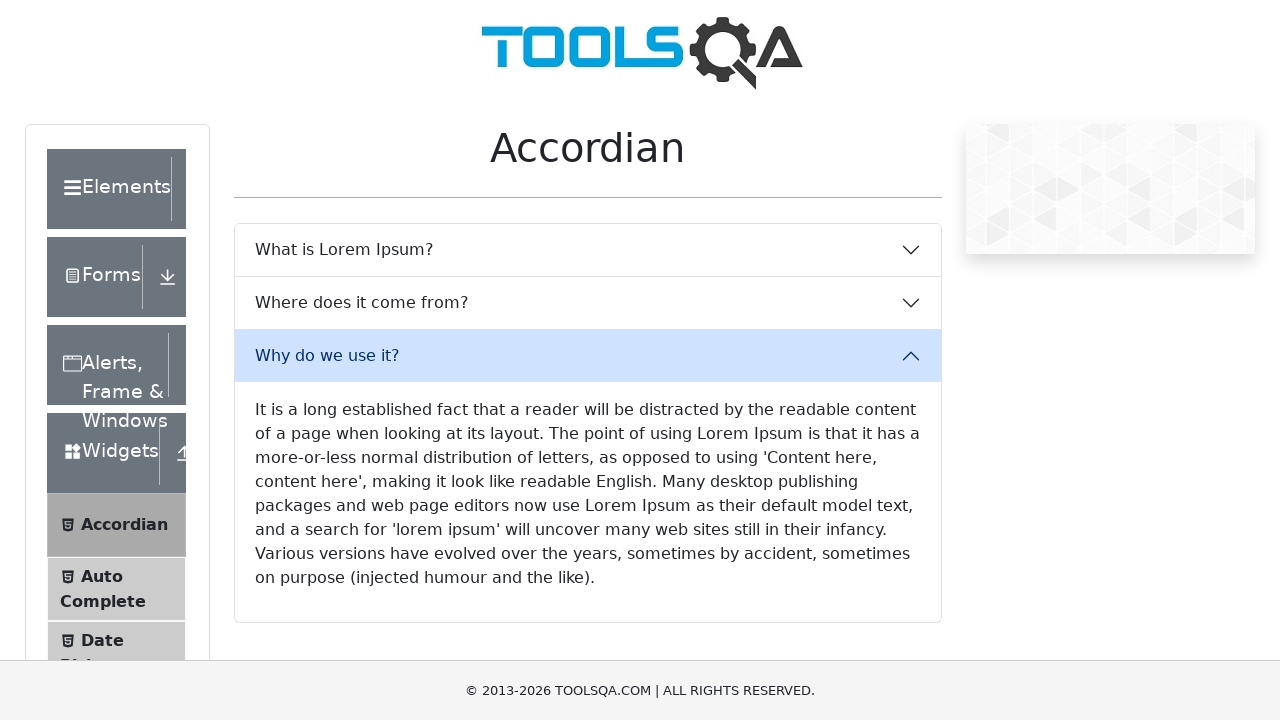

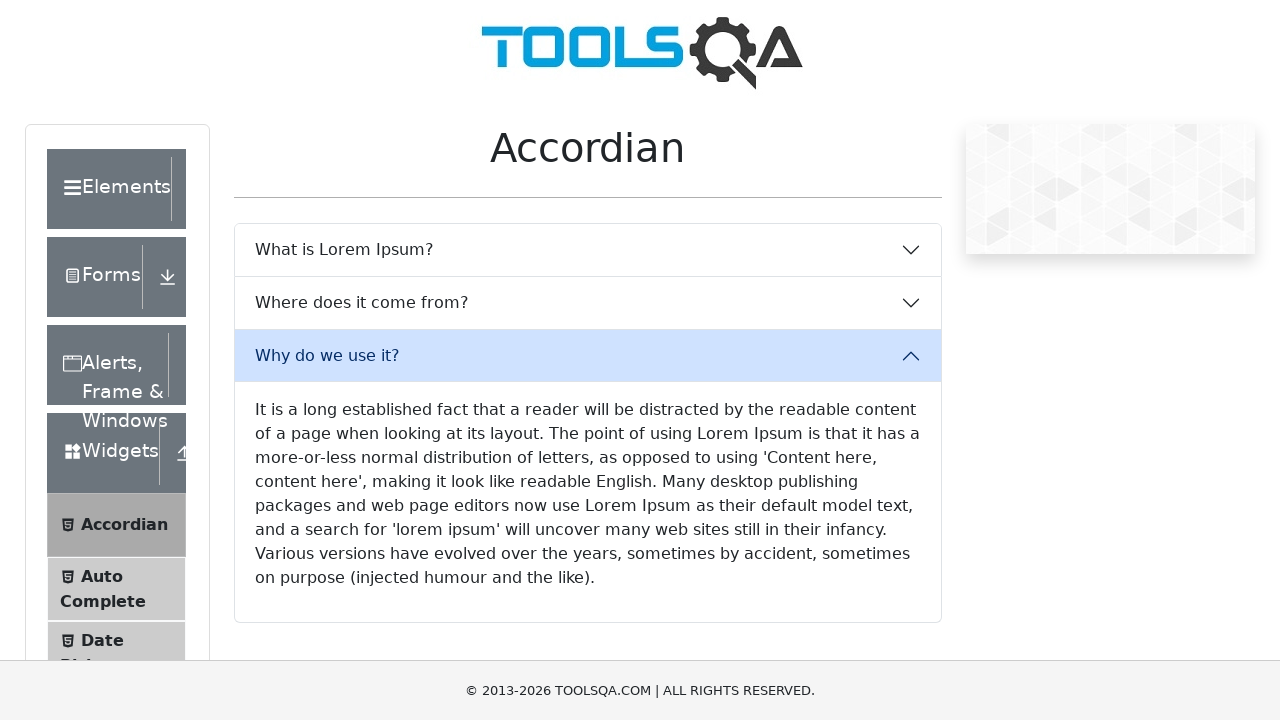